Tests that input and textarea components on the Tamagui docs page can be filled with text and retain the entered values.

Starting URL: https://tamagui.dev/docs/components/inputs

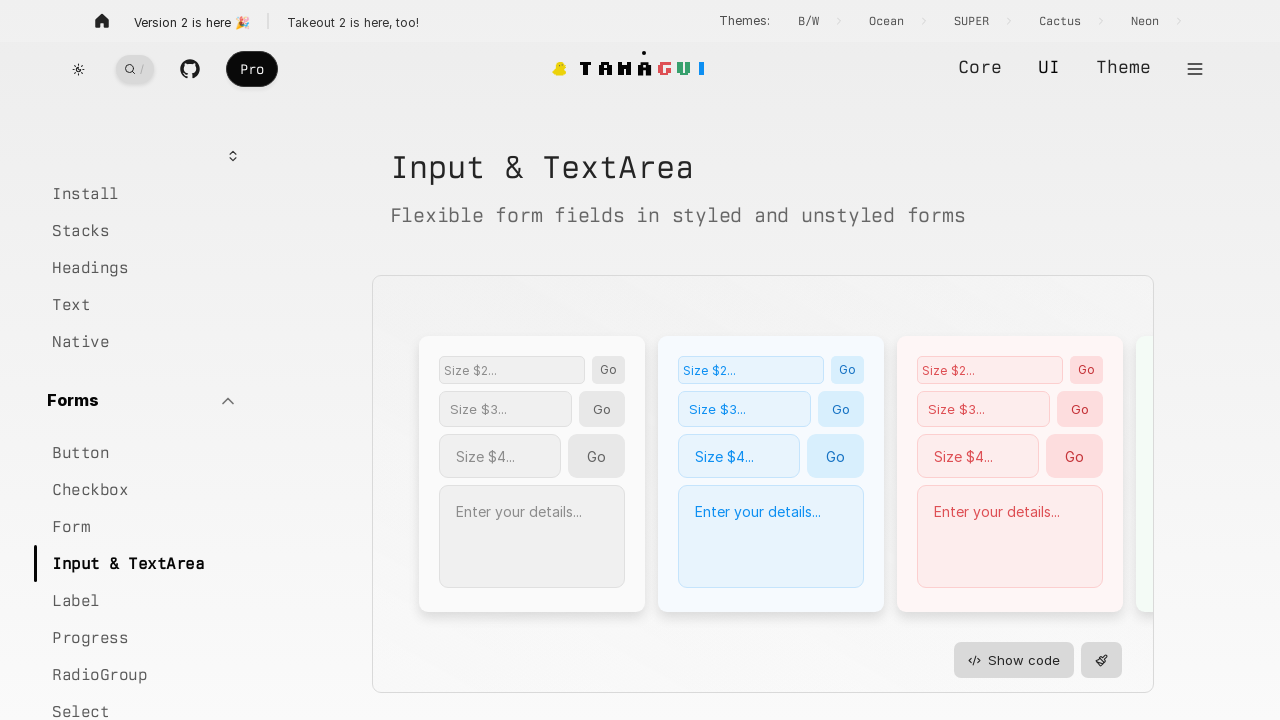

Demo section loaded
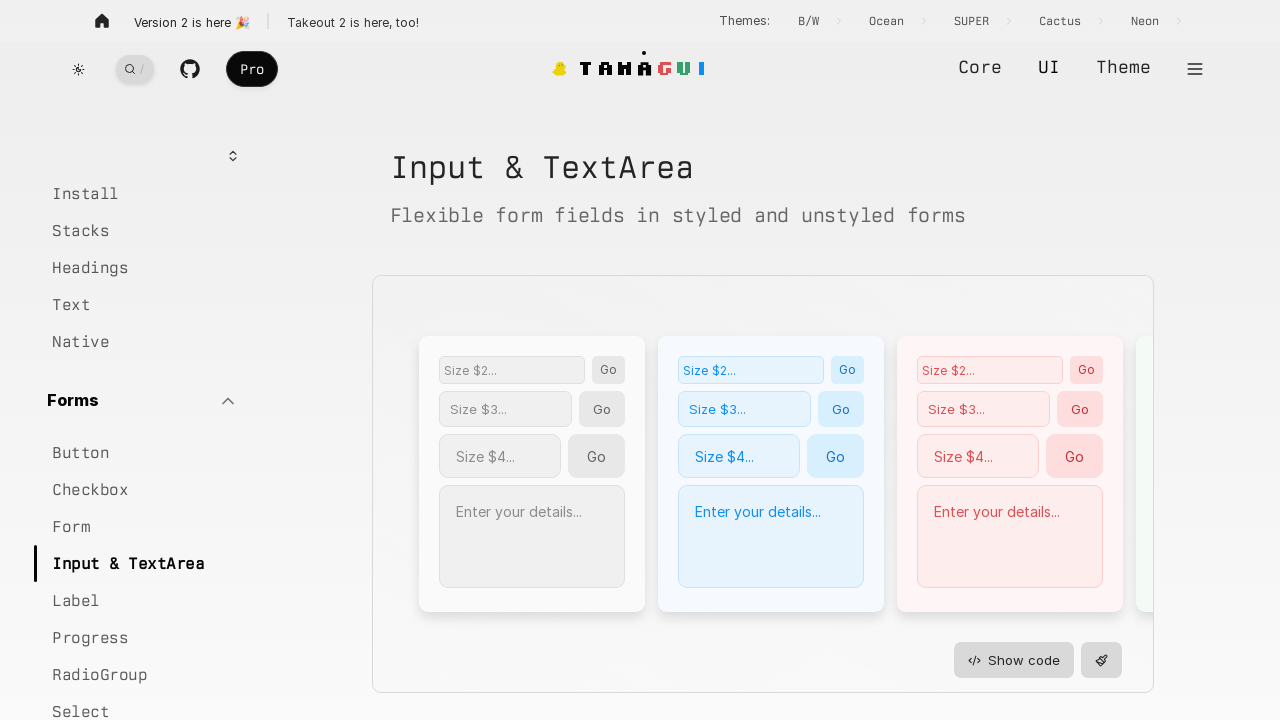

Located first input field in demo section
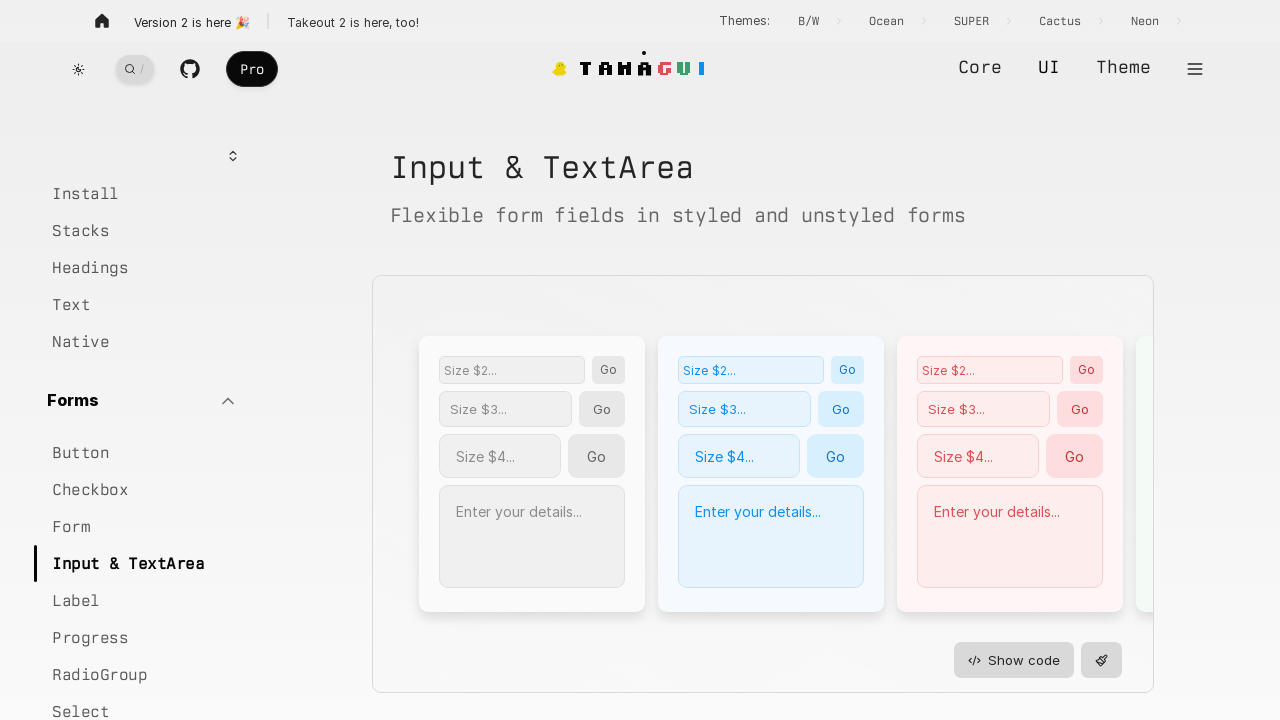

Filled input field with 'hello' on #demo input >> nth=0
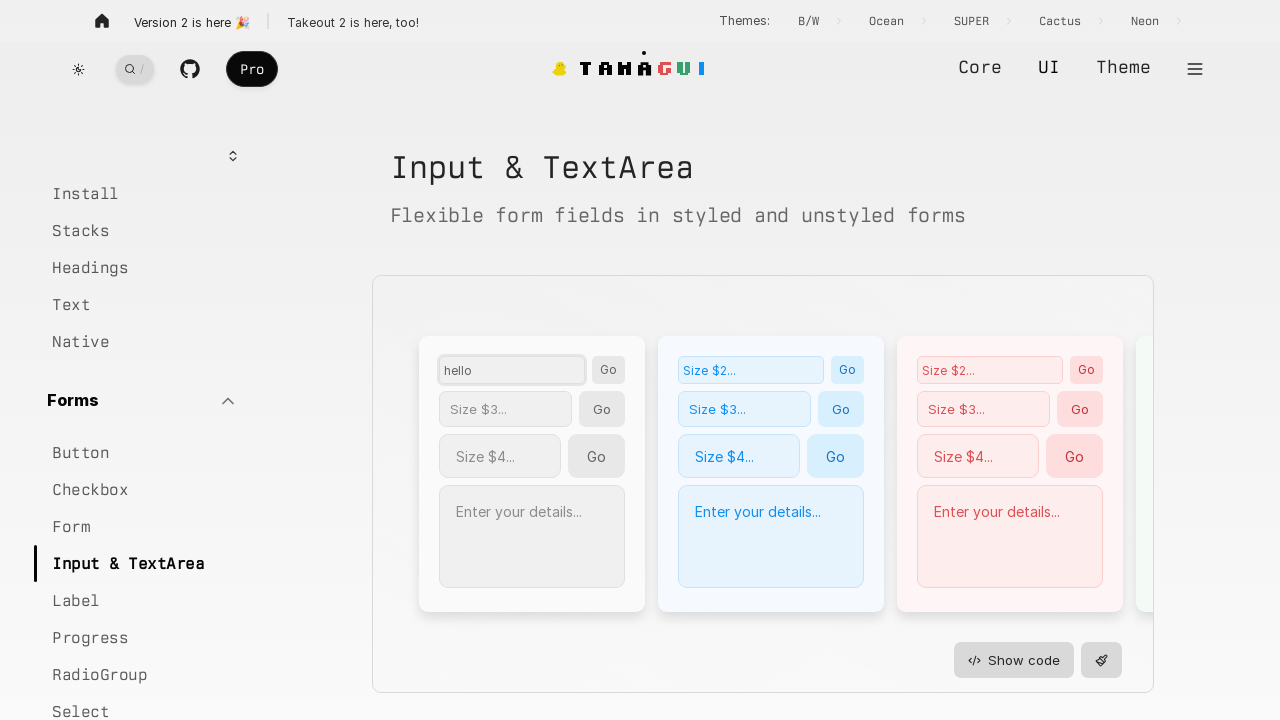

Verified input field contains 'hello'
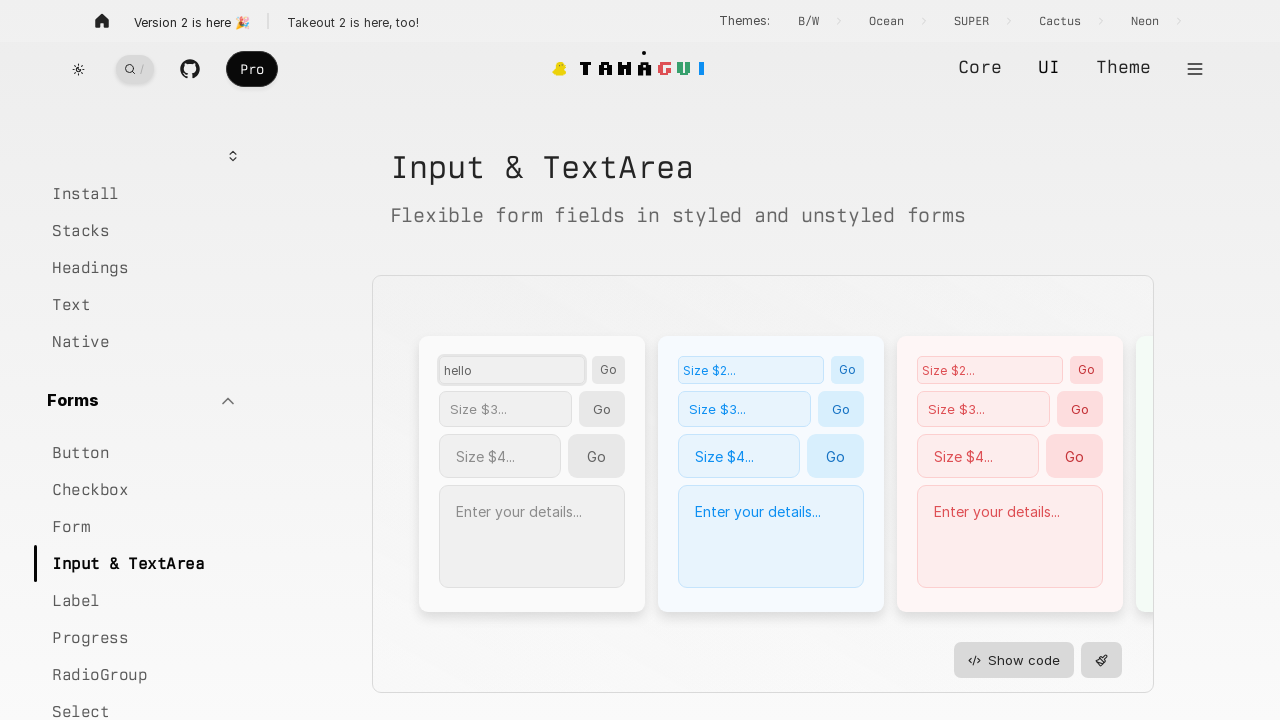

Located first textarea in demo section
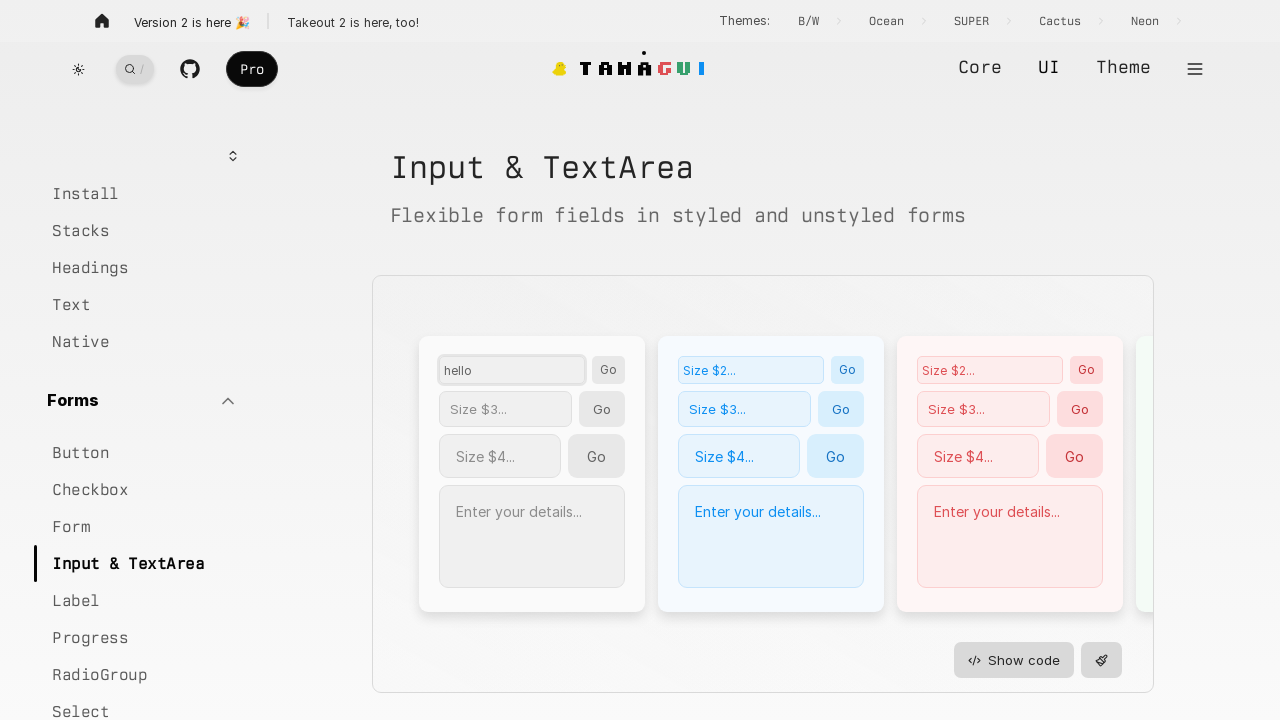

Filled textarea with 'hello' on #demo textarea >> nth=0
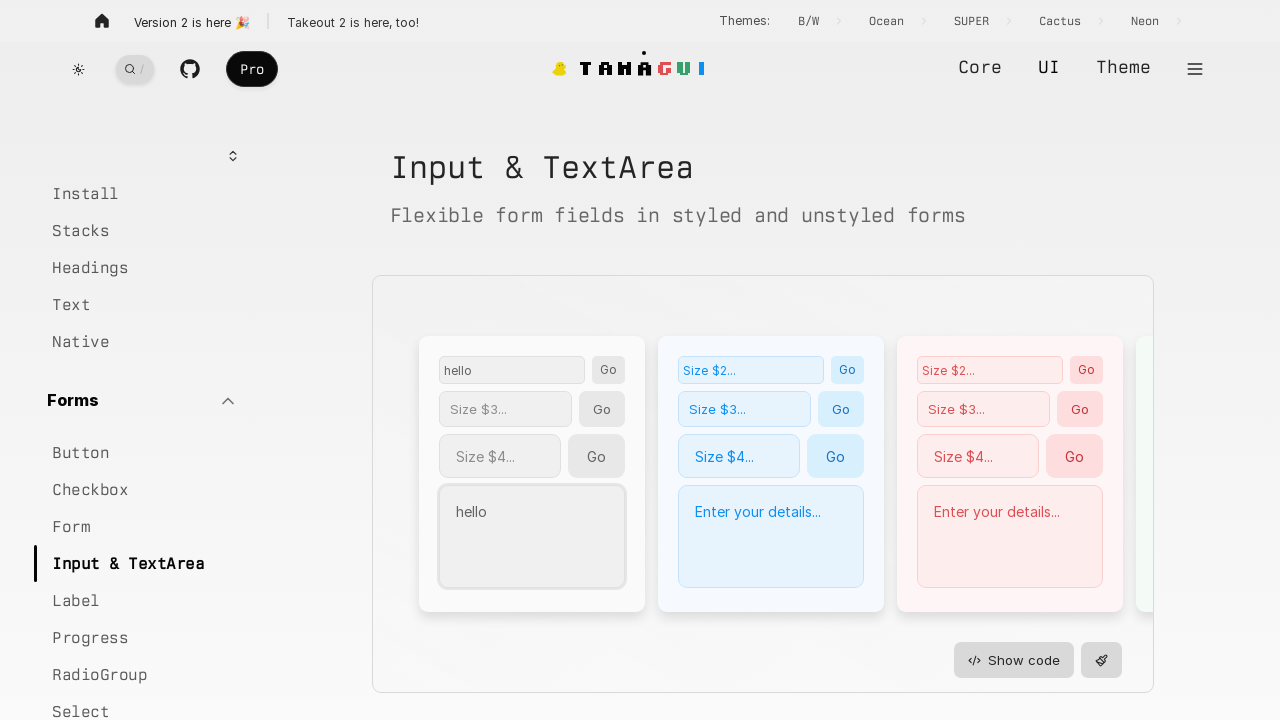

Verified textarea contains 'hello'
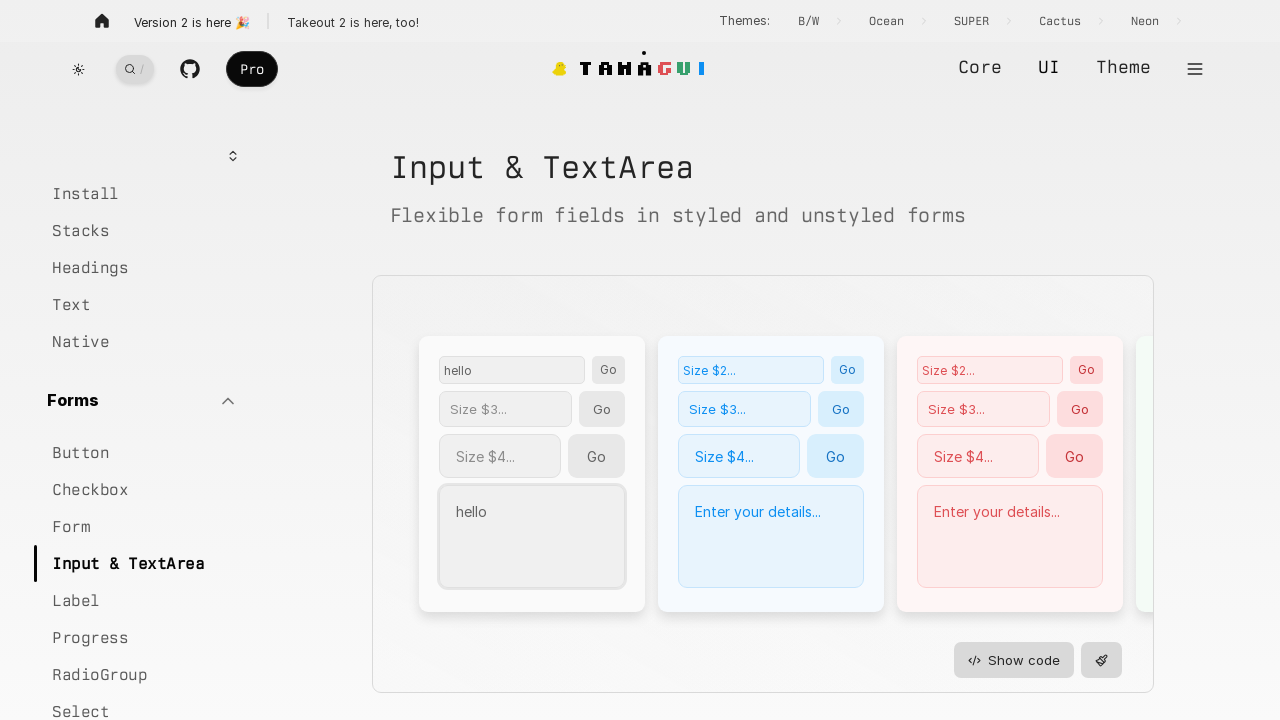

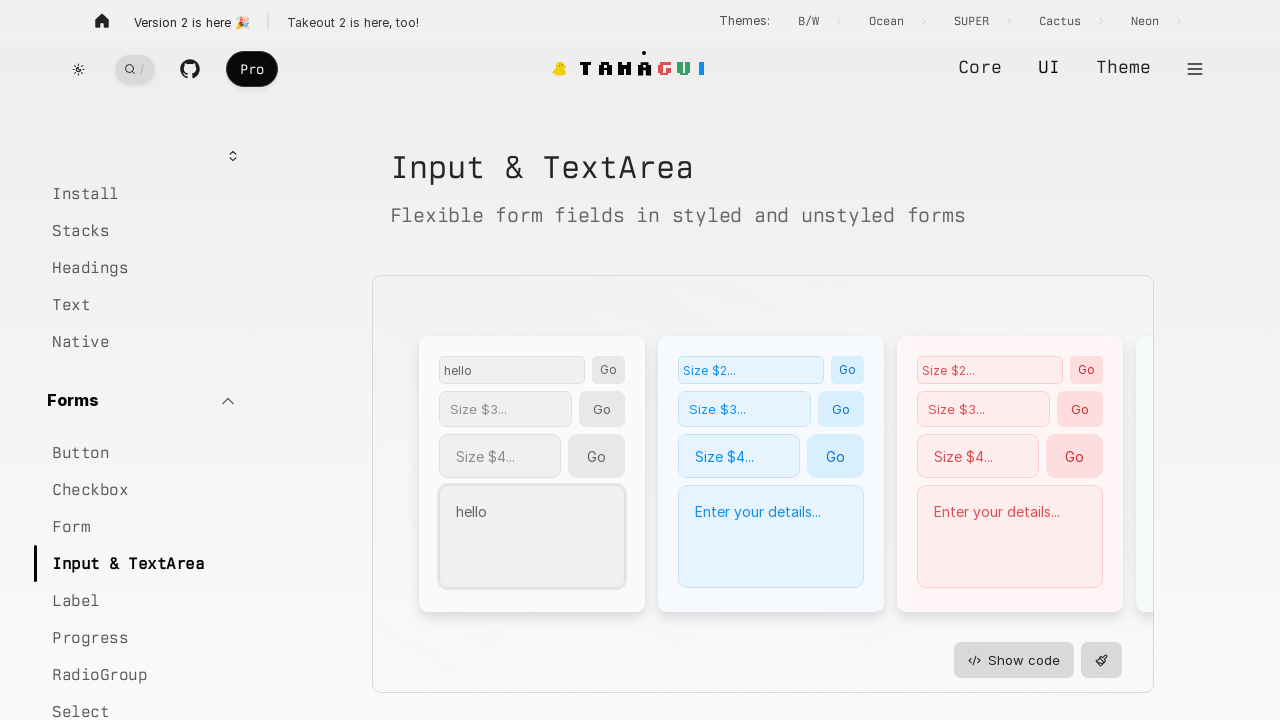